Tests navigation to the projects section by clicking the projects button in the navigation bar

Starting URL: https://mrjohn5on.github.io/

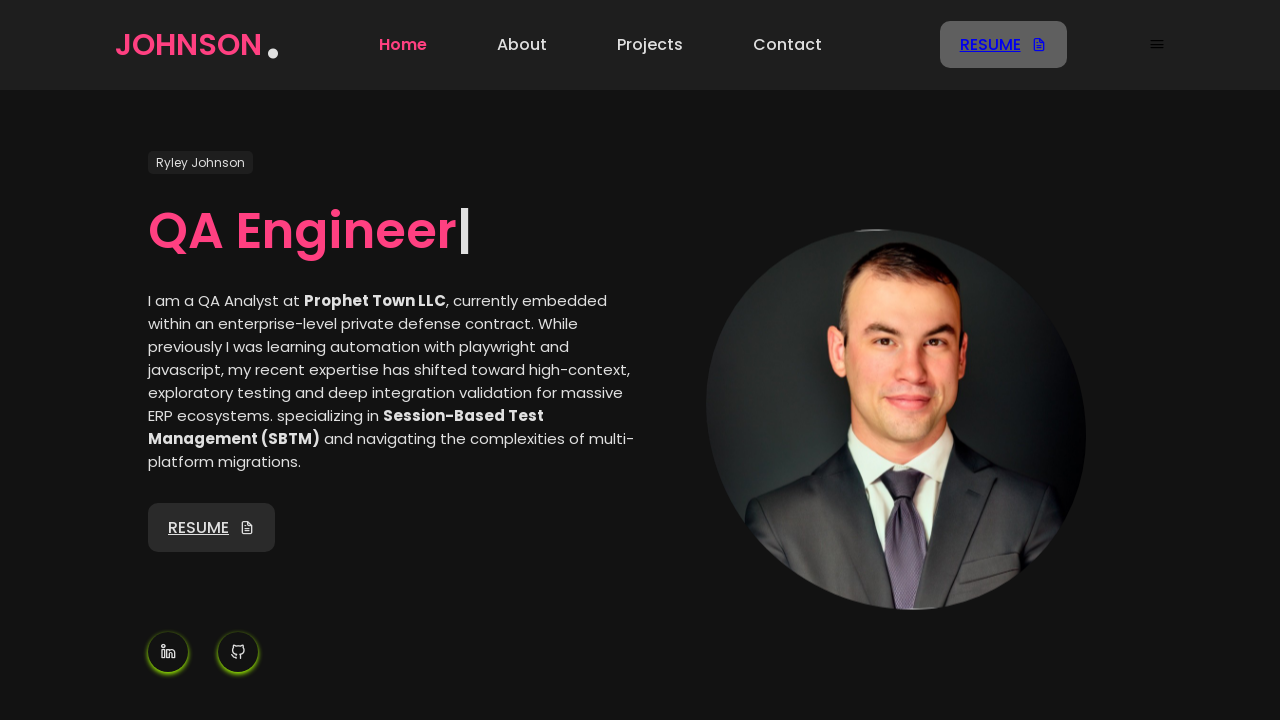

Clicked projects button in navigation bar at (650, 45) on internal:testid=[data-testid="Nav-menu-projects"s]
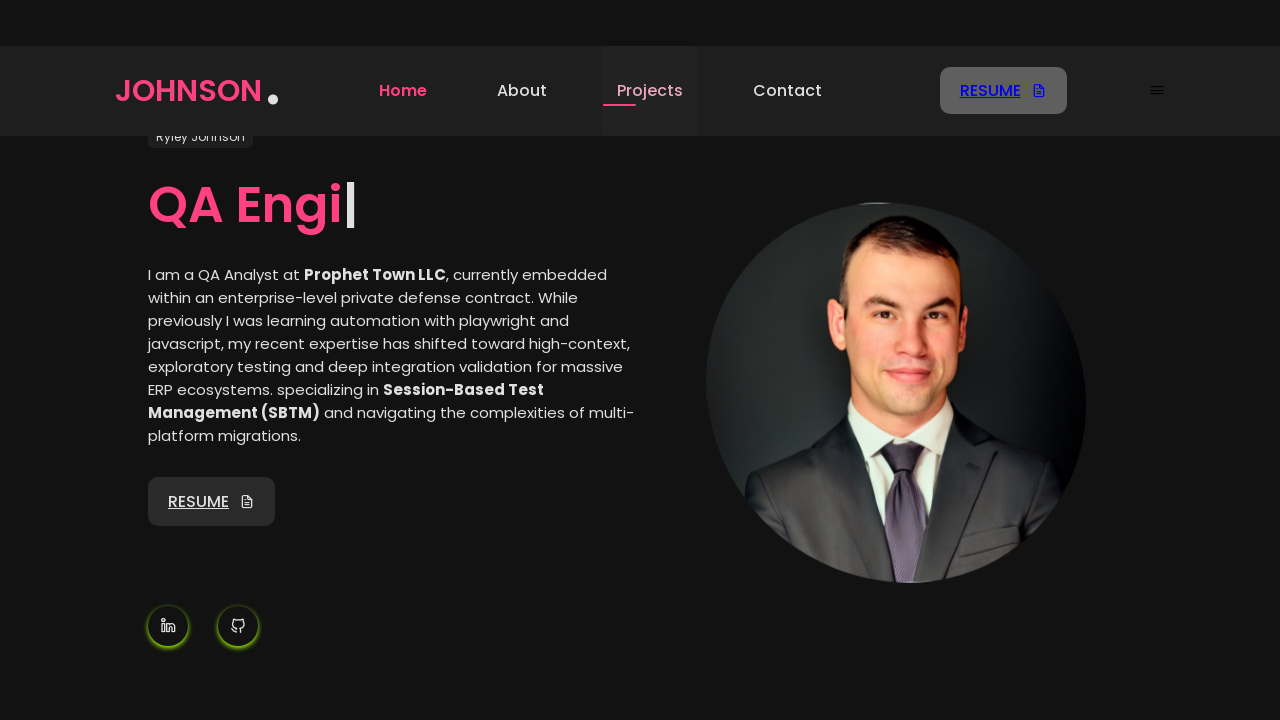

Verified navigation to projects section - URL changed to #projects
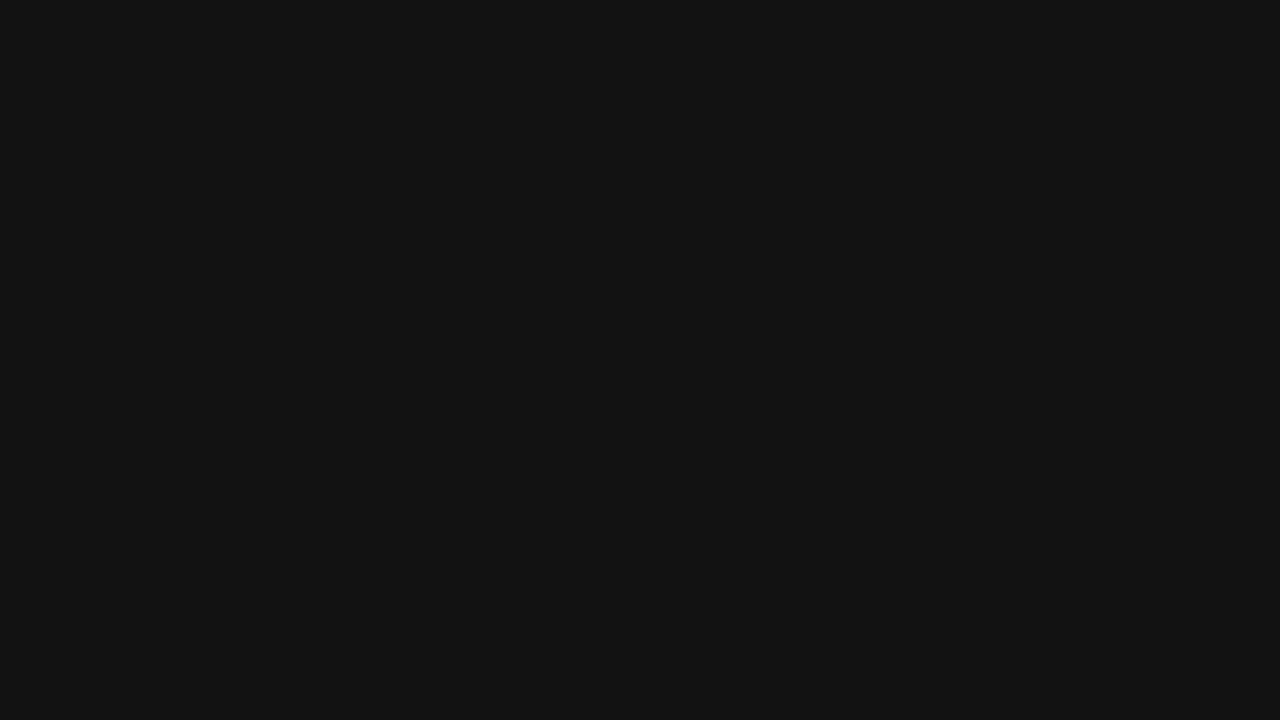

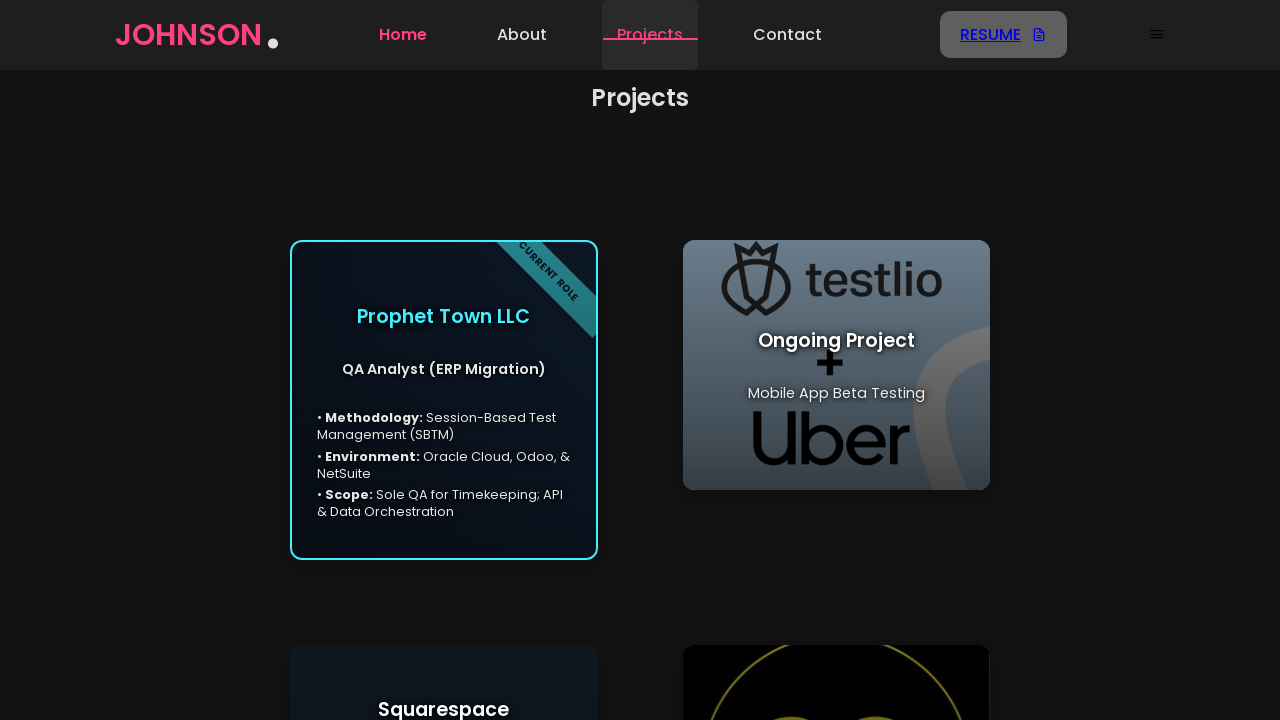